Tests the Make Appointment button behavior when not logged in, verifying that it redirects to login page

Starting URL: https://katalon-demo-cura.herokuapp.com/

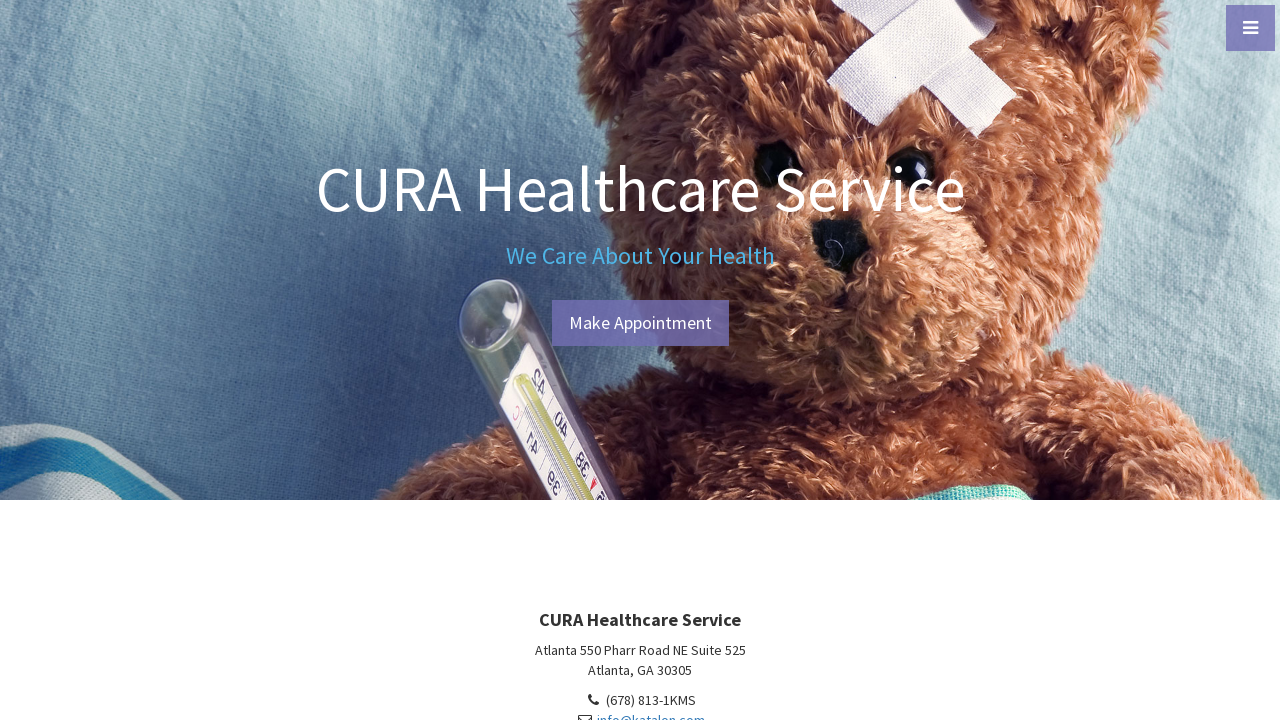

Navigated to CURA healthcare demo homepage
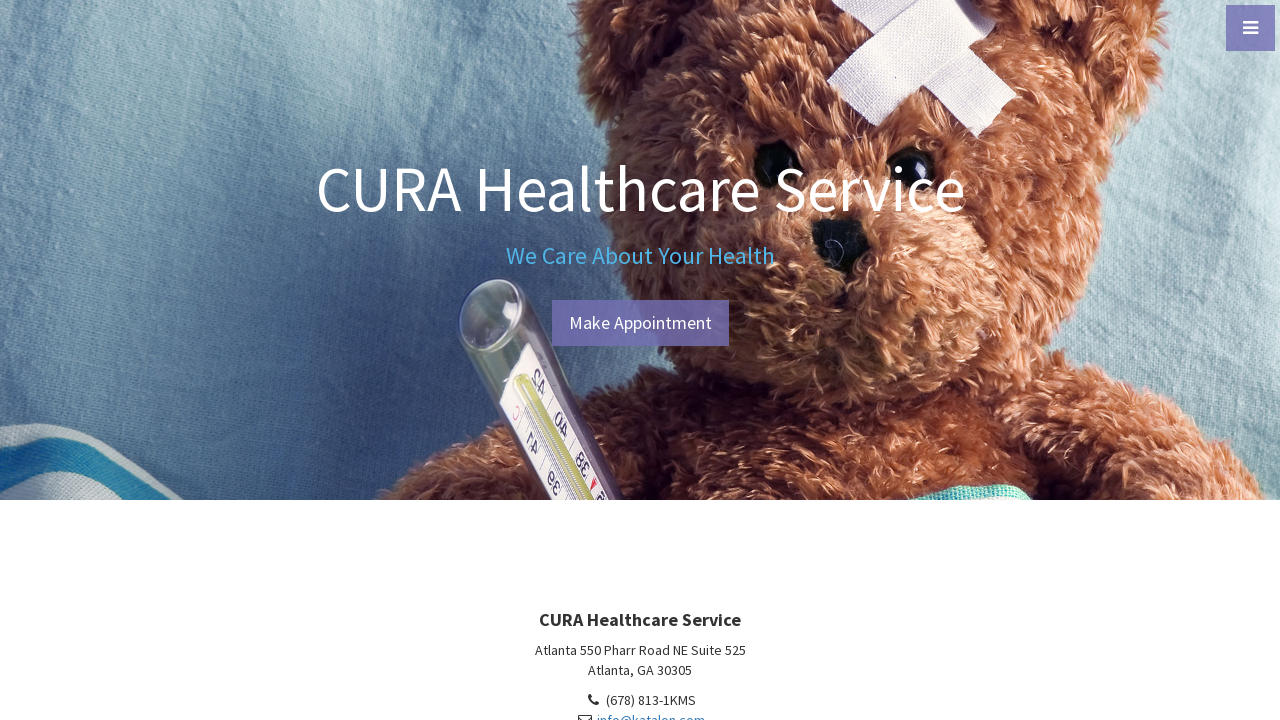

Clicked Make Appointment button without logging in at (640, 323) on #btn-make-appointment
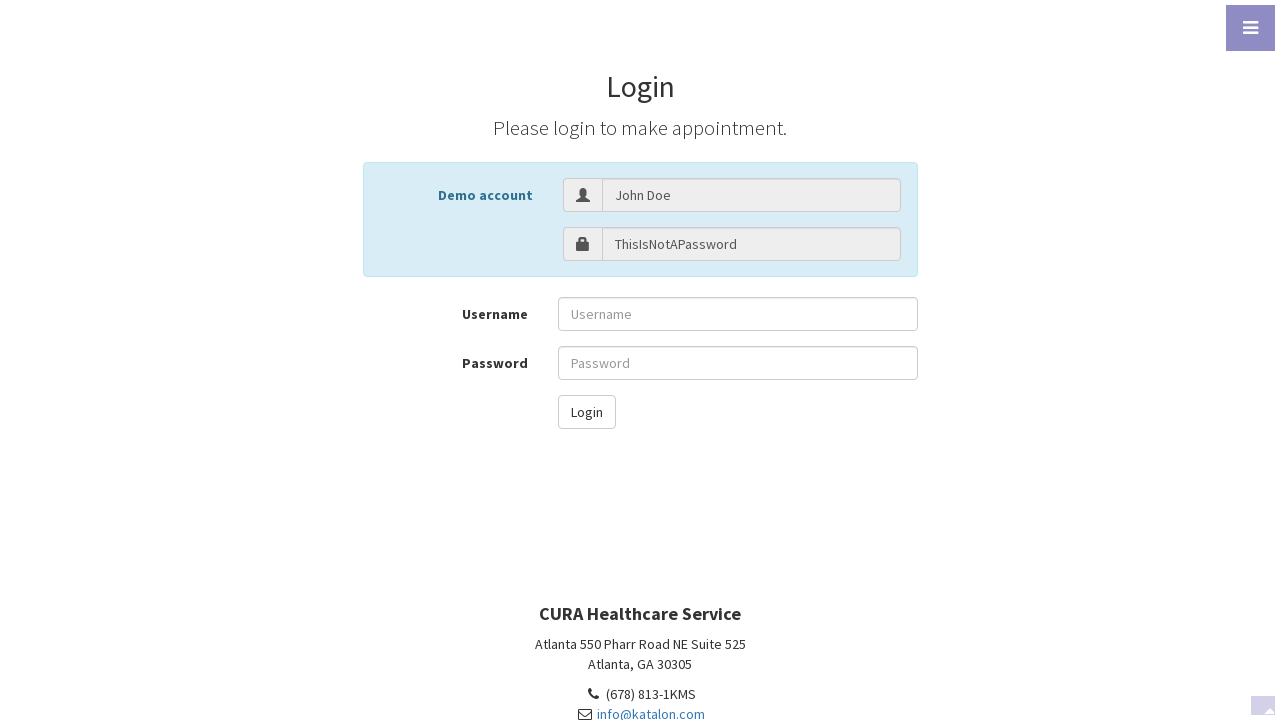

Login prompt message loaded
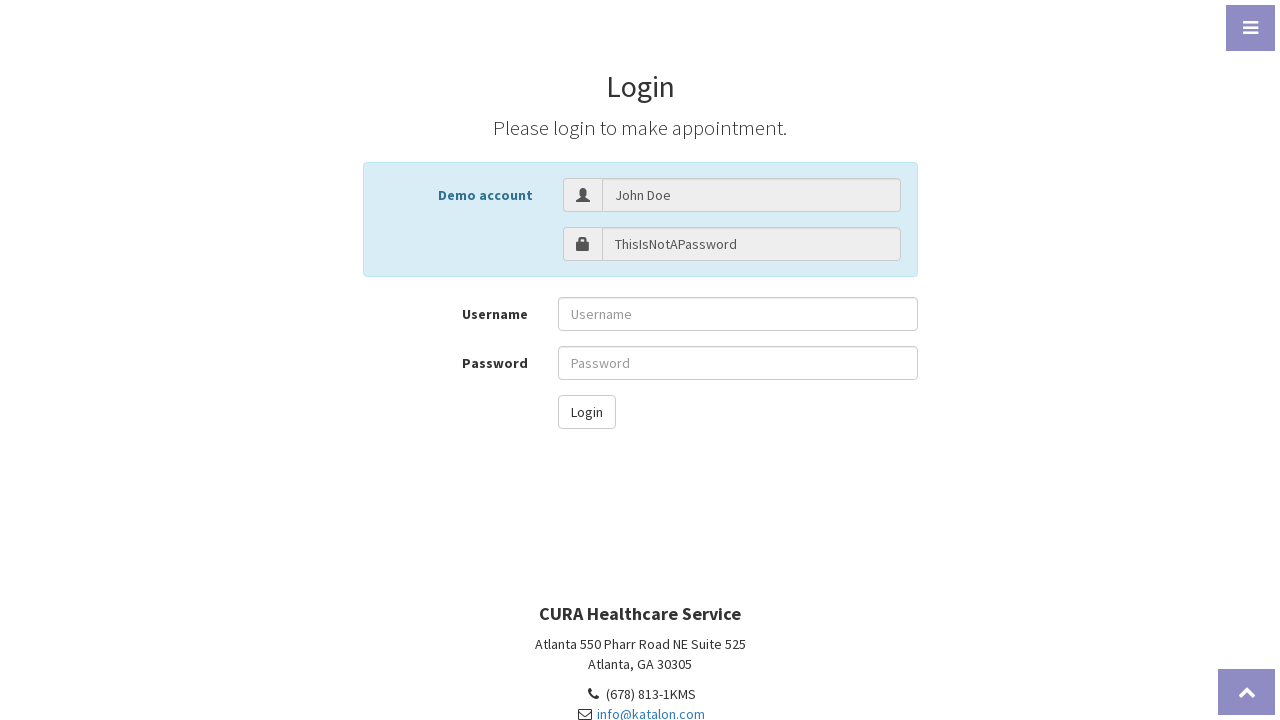

Verified login prompt message 'Please login to make appointment.' is displayed
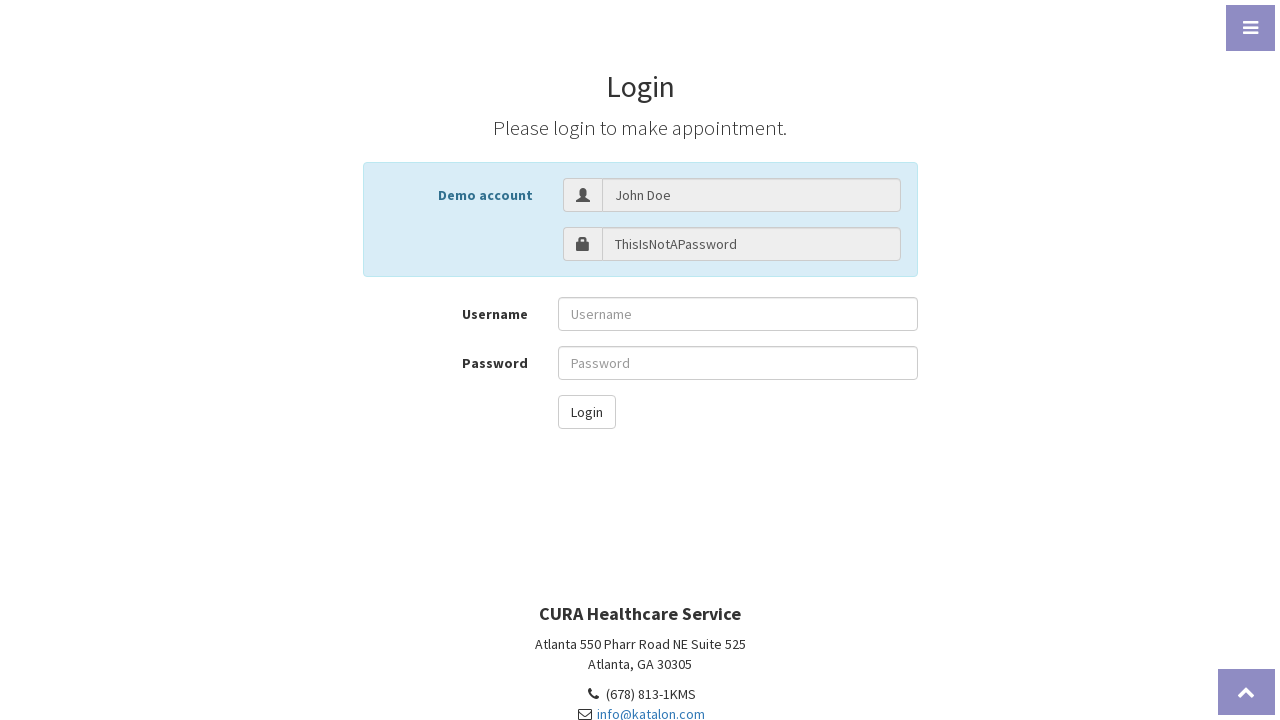

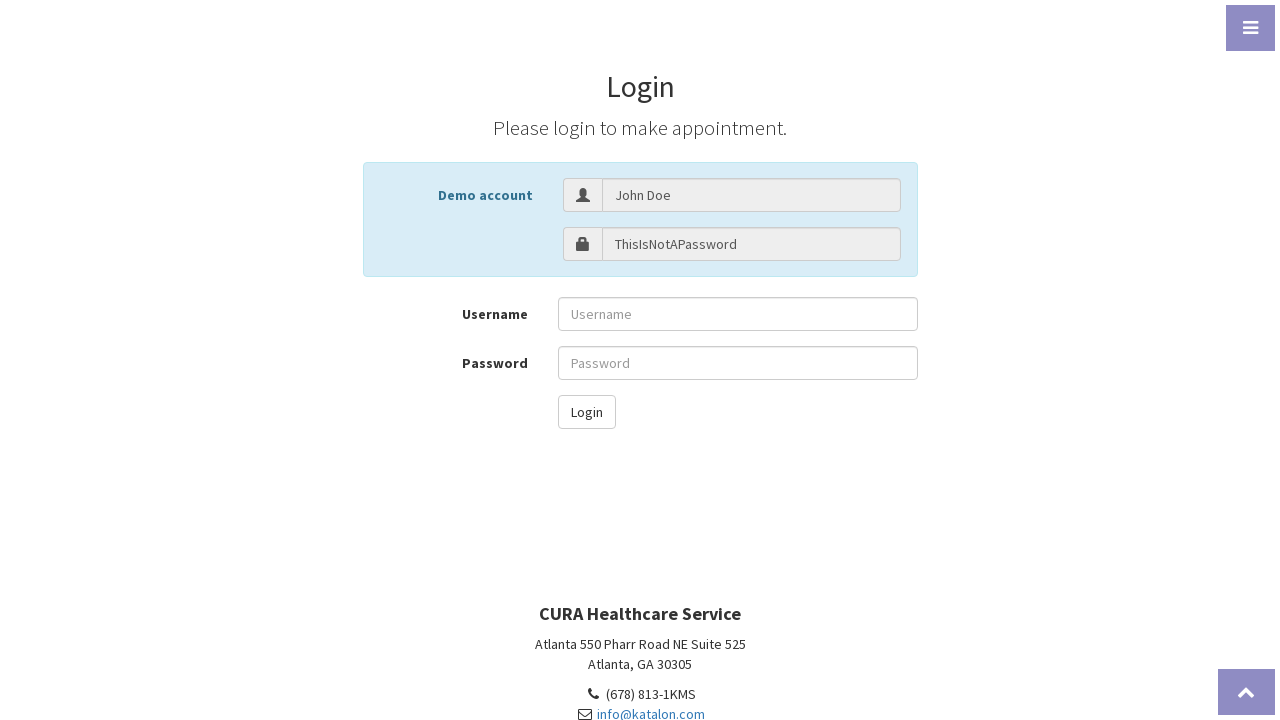